Tests that an email without an alphanumeric character before "@" is not accepted and shows an error state.

Starting URL: https://demoqa.com/text-box

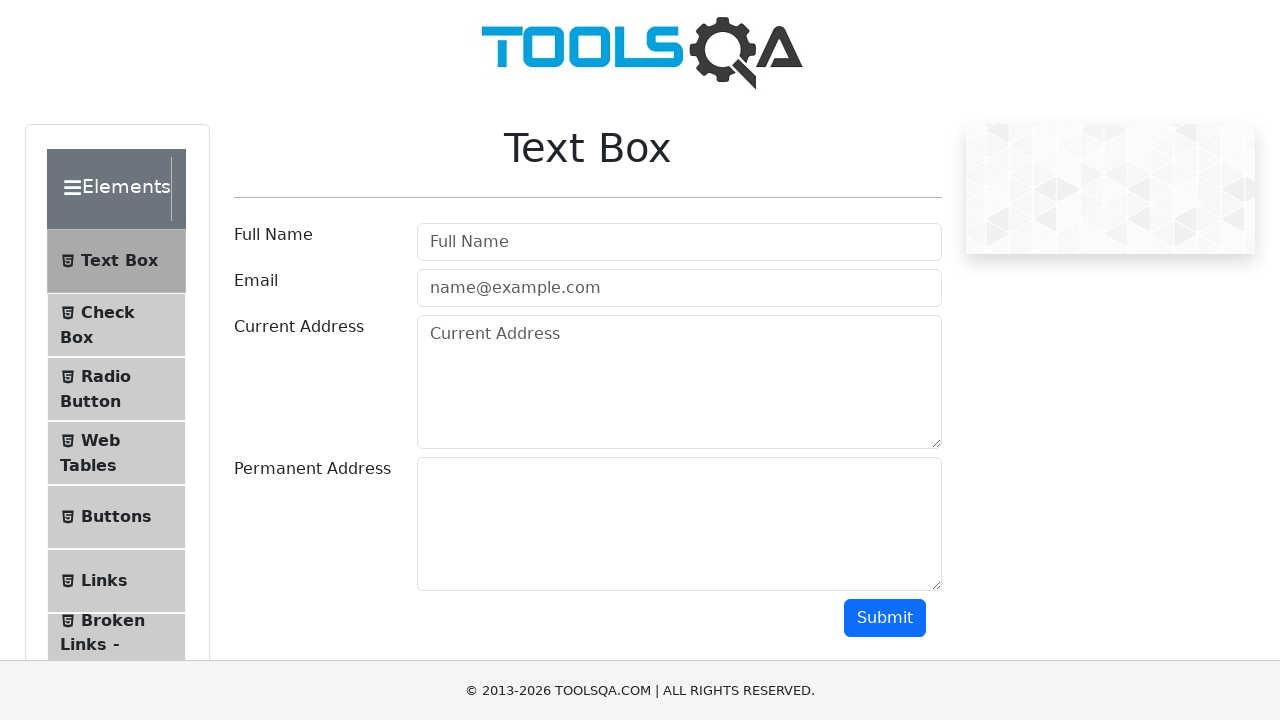

Filled user name field with 'My Name' on #userName
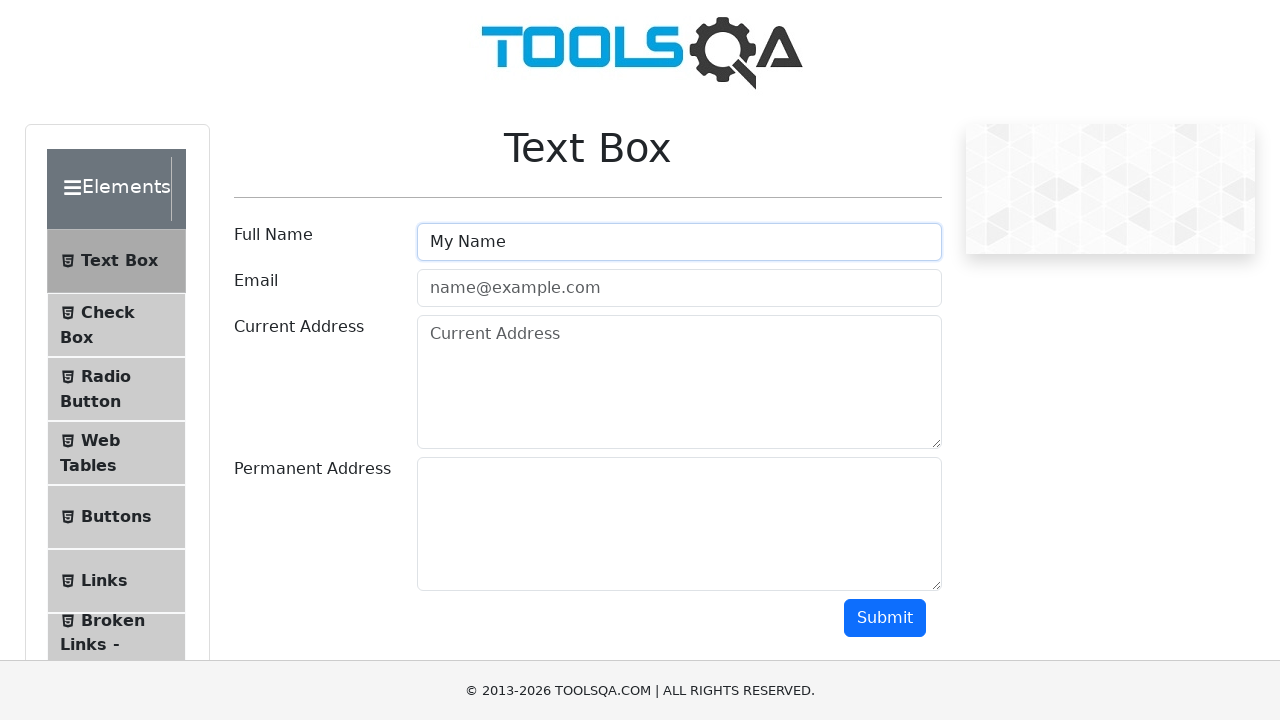

Filled email field with invalid email '@example.com' (no alphanumeric before @) on #userEmail
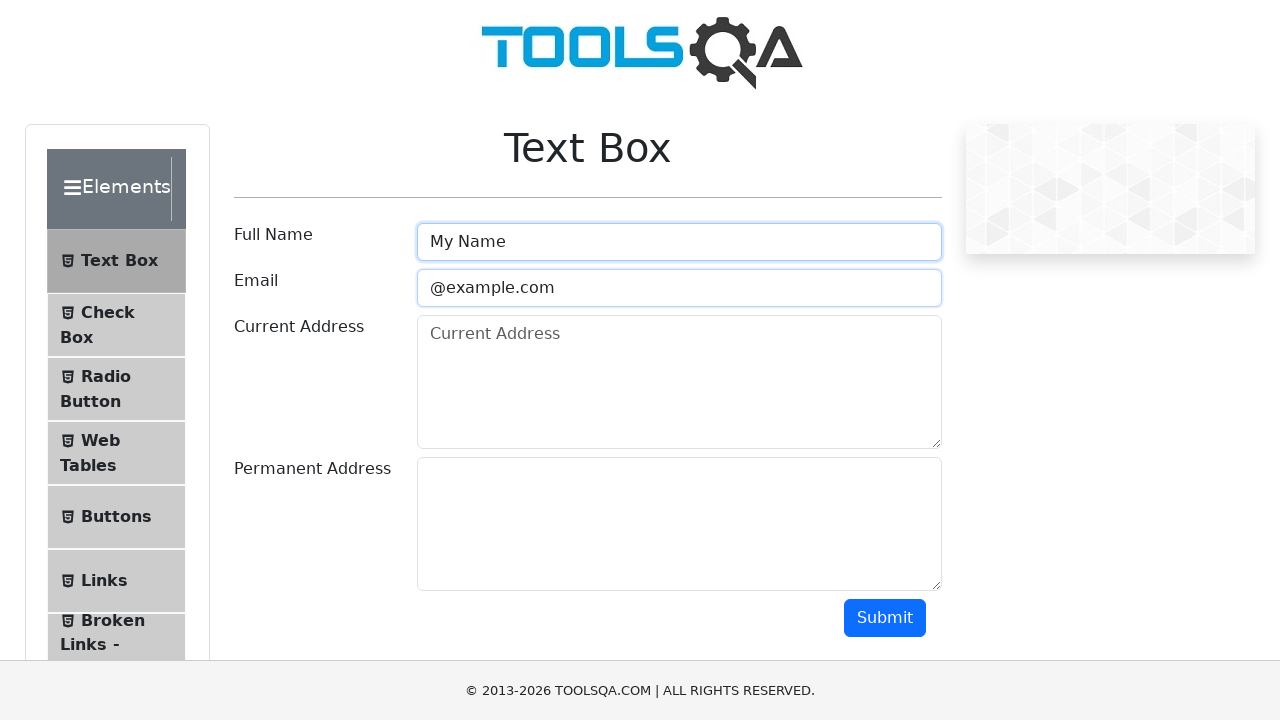

Filled current address field with 'Mi direccion 23/23' on #currentAddress
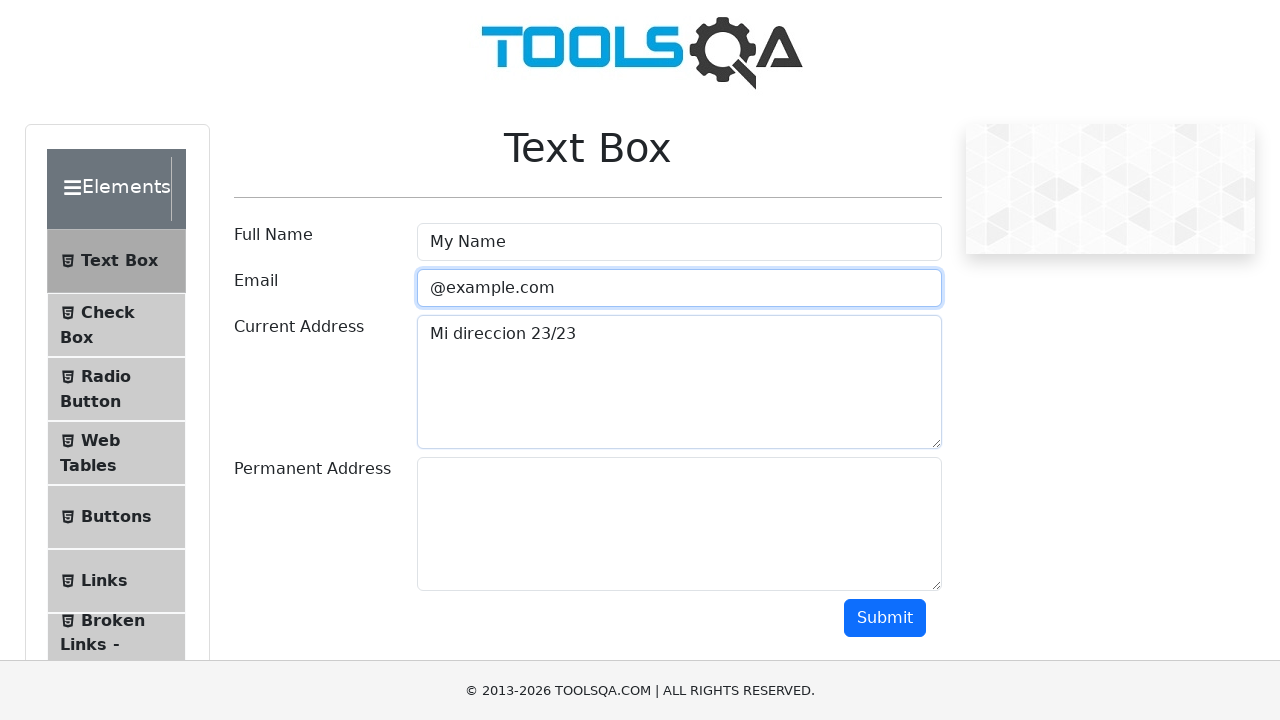

Filled permanent address field with 'Mi direccion 23/23' on #permanentAddress
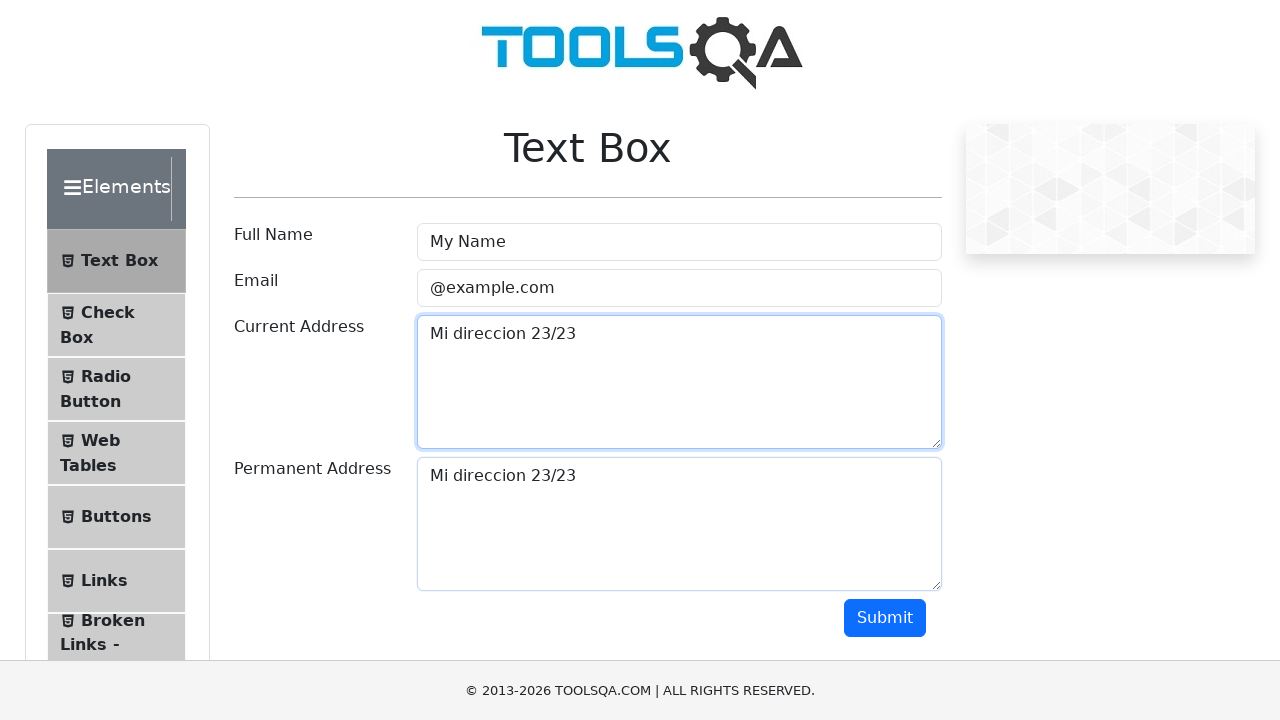

Scrolled submit button into view
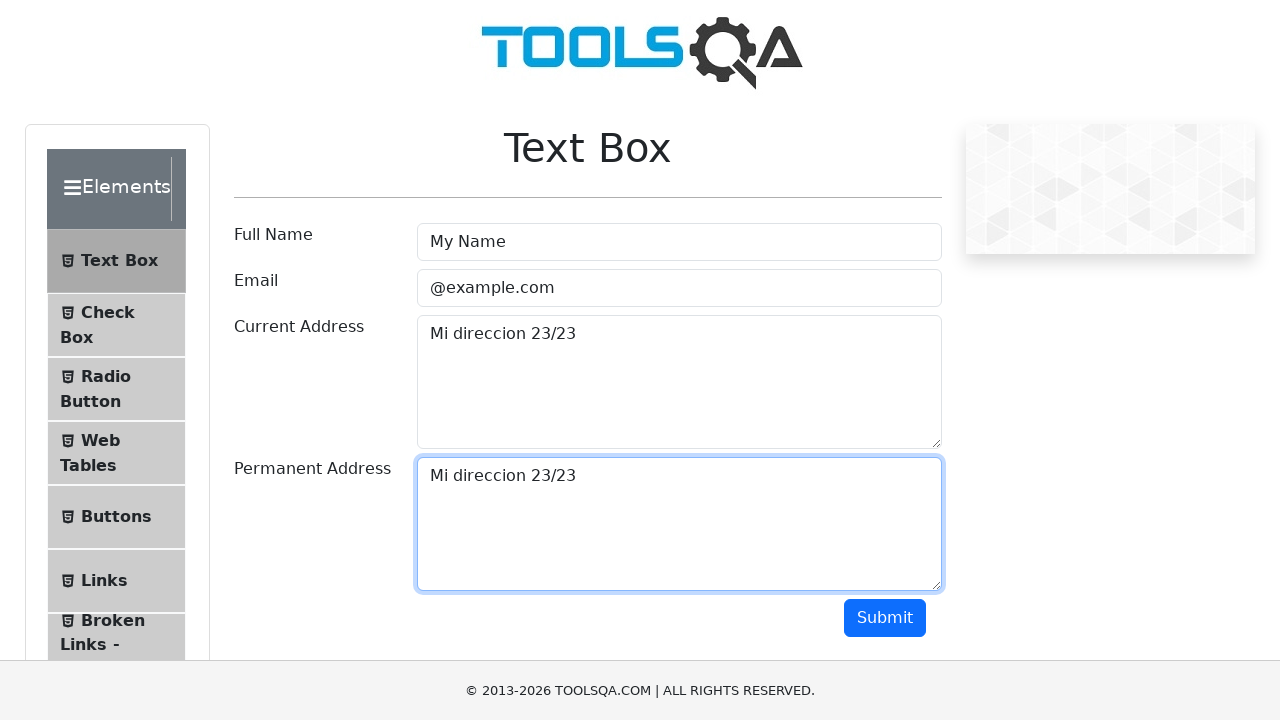

Clicked submit button at (885, 618) on #submit
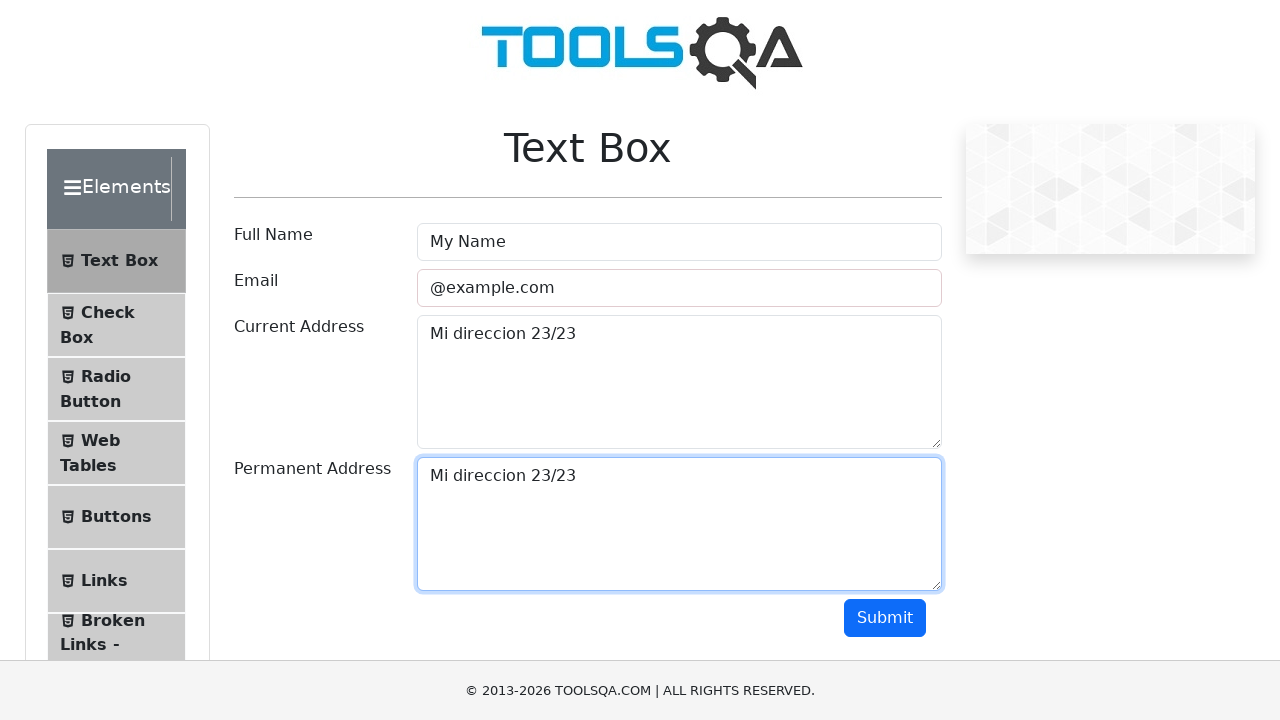

Waited 500ms for validation to occur
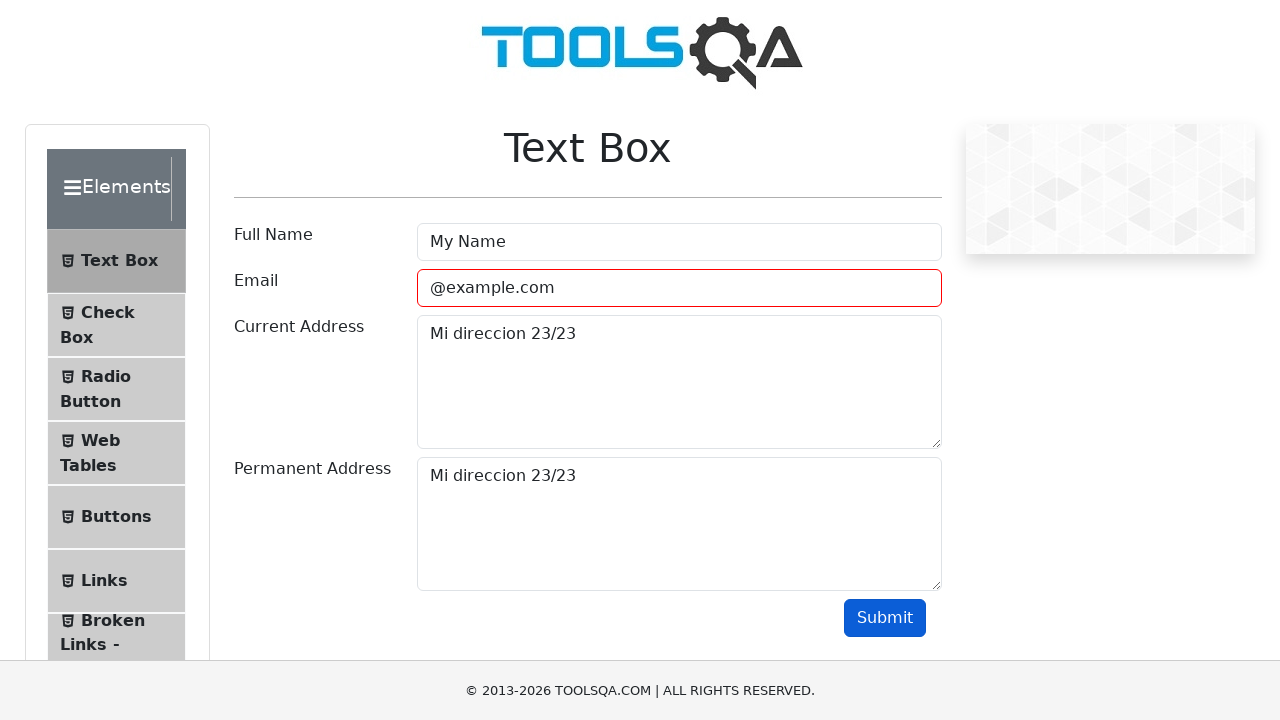

Retrieved class attribute from email field to verify error state
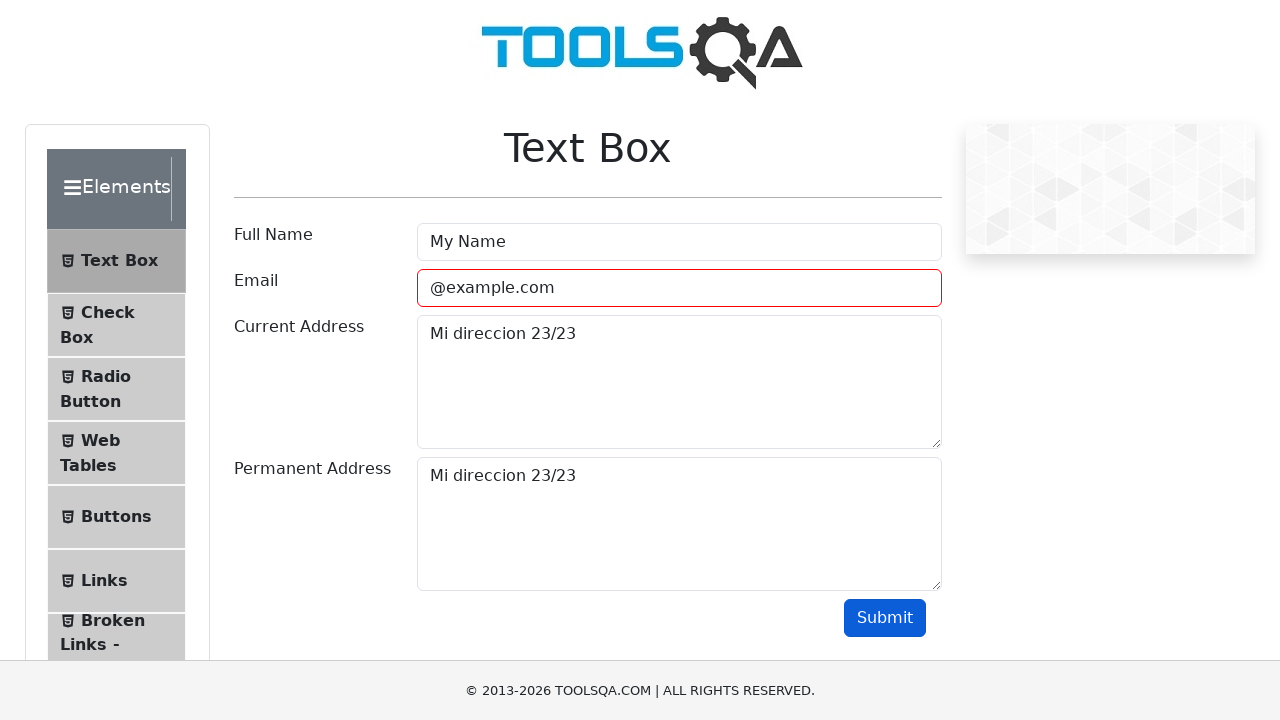

Verified that email field contains 'field-error' class indicating validation error
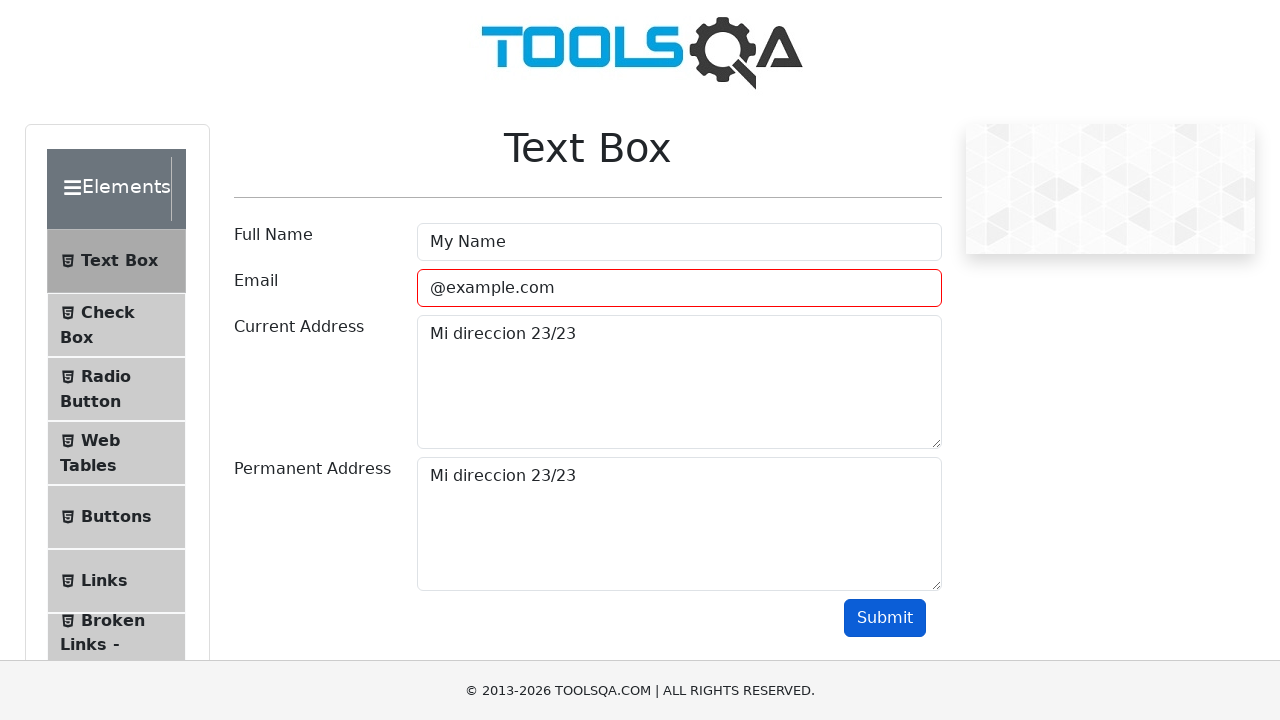

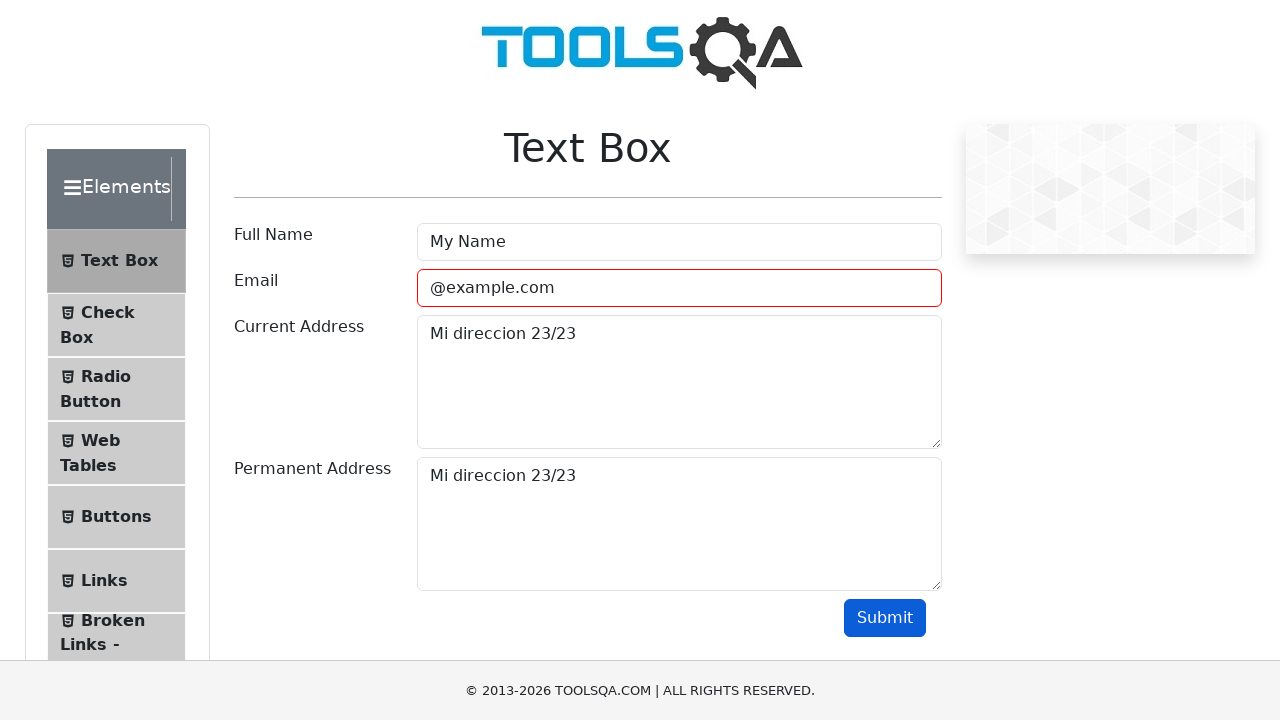